Tests window/tab handling by clicking a link that opens a new window, switching to it, and switching back.

Starting URL: https://the-internet.herokuapp.com/windows

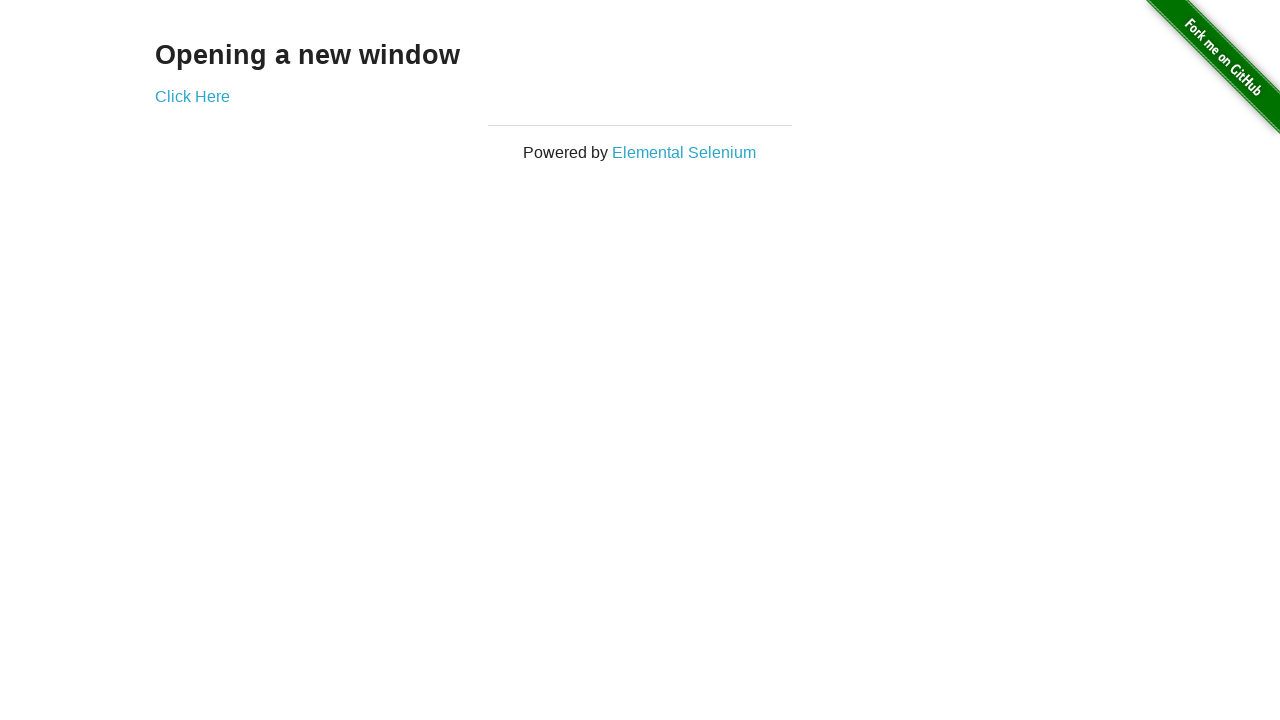

Clicked link to open new window at (192, 96) on a[href='/windows/new']
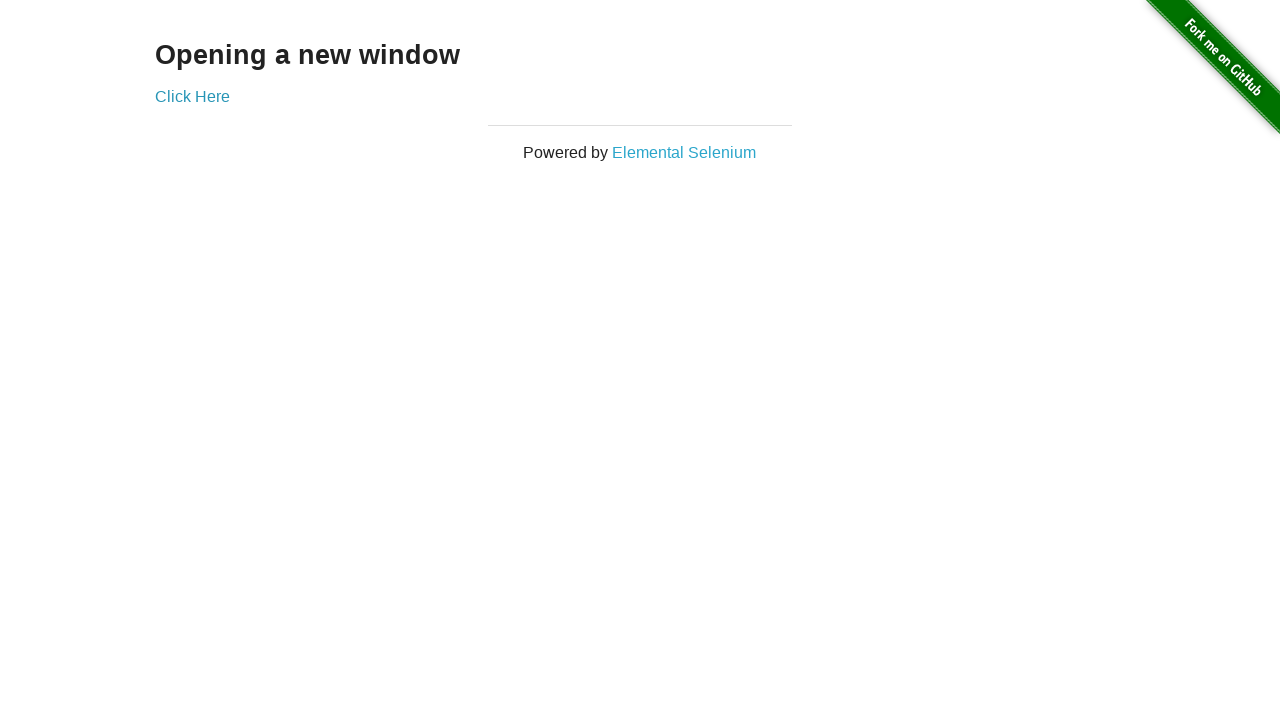

New window/tab opened and captured
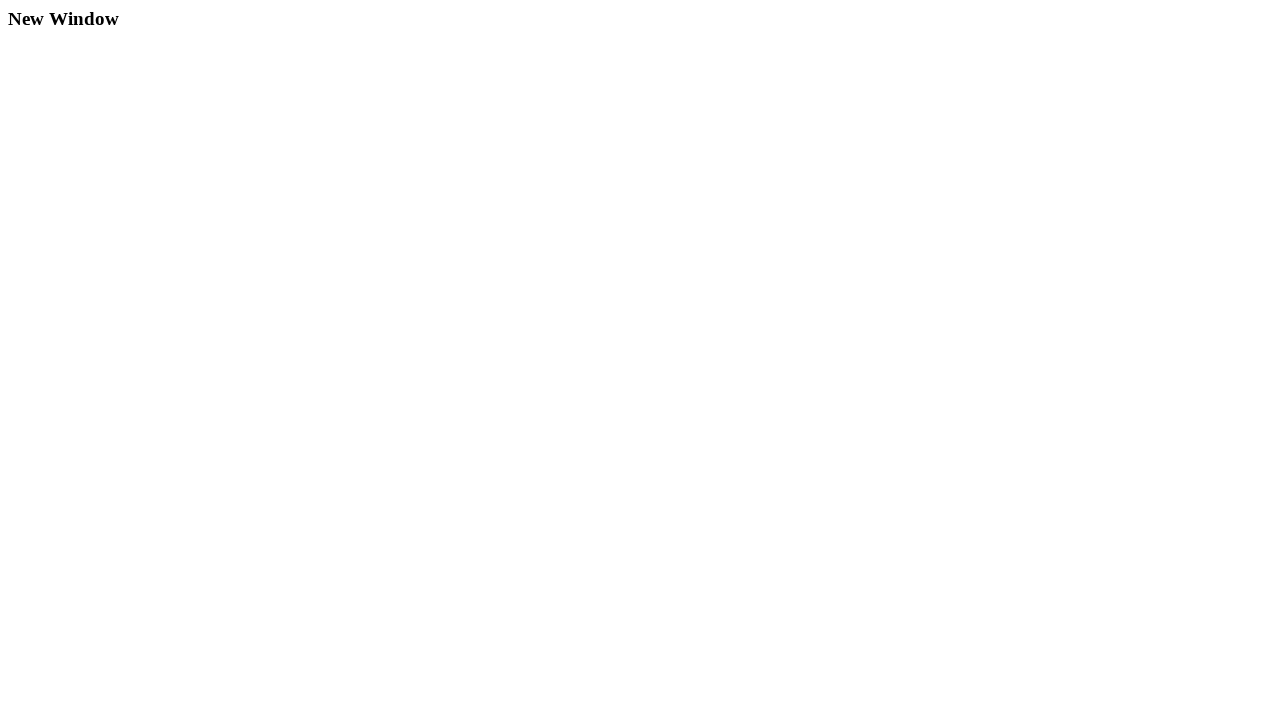

New page finished loading
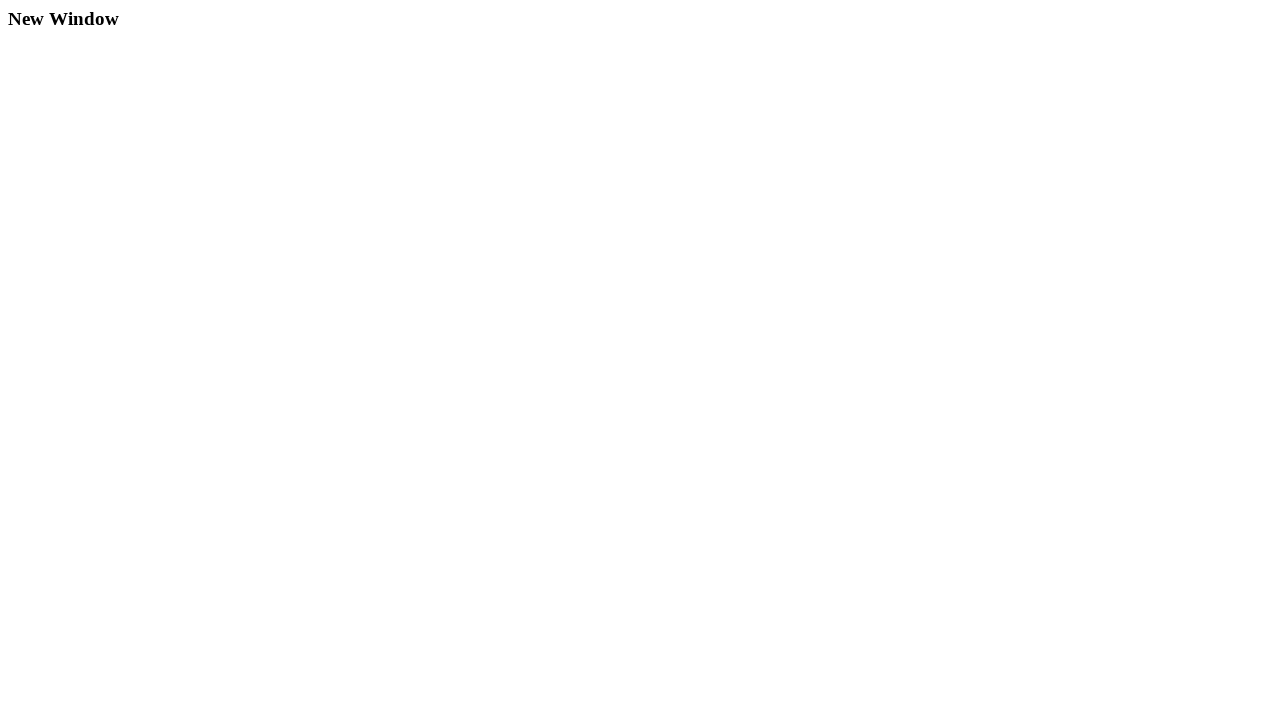

Verified new page has h3 heading element
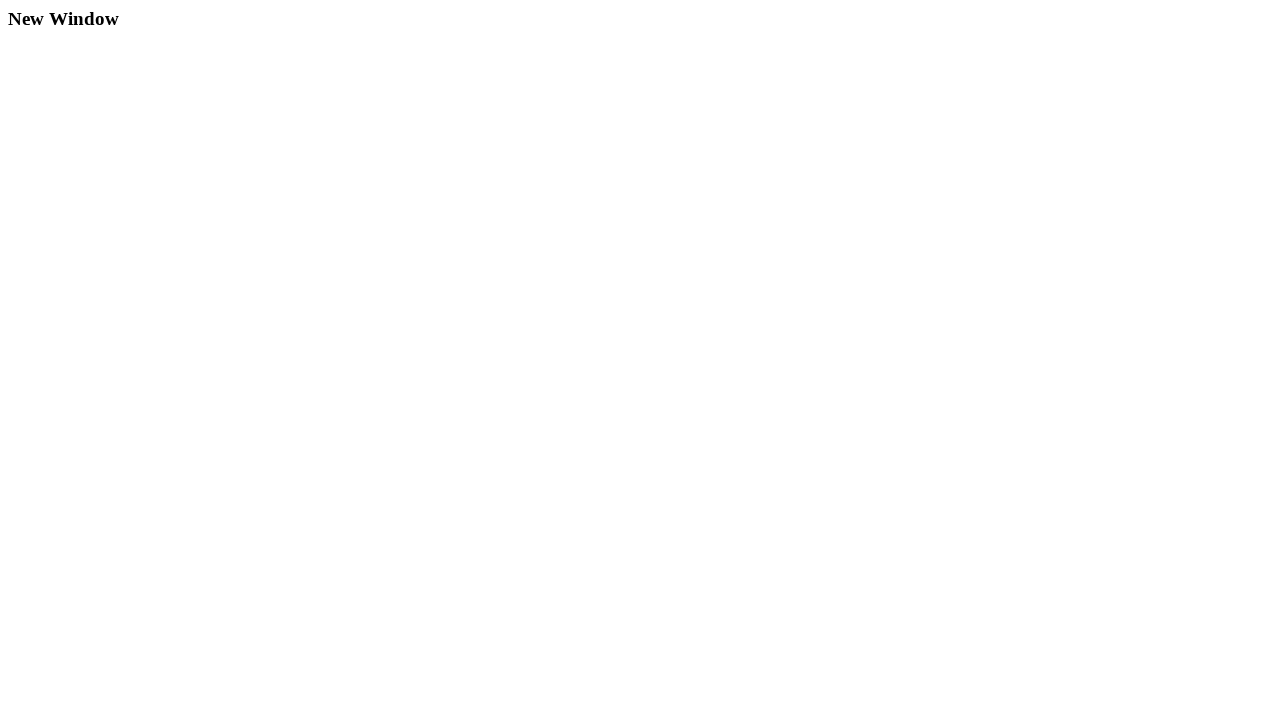

Closed new window and returned to original page
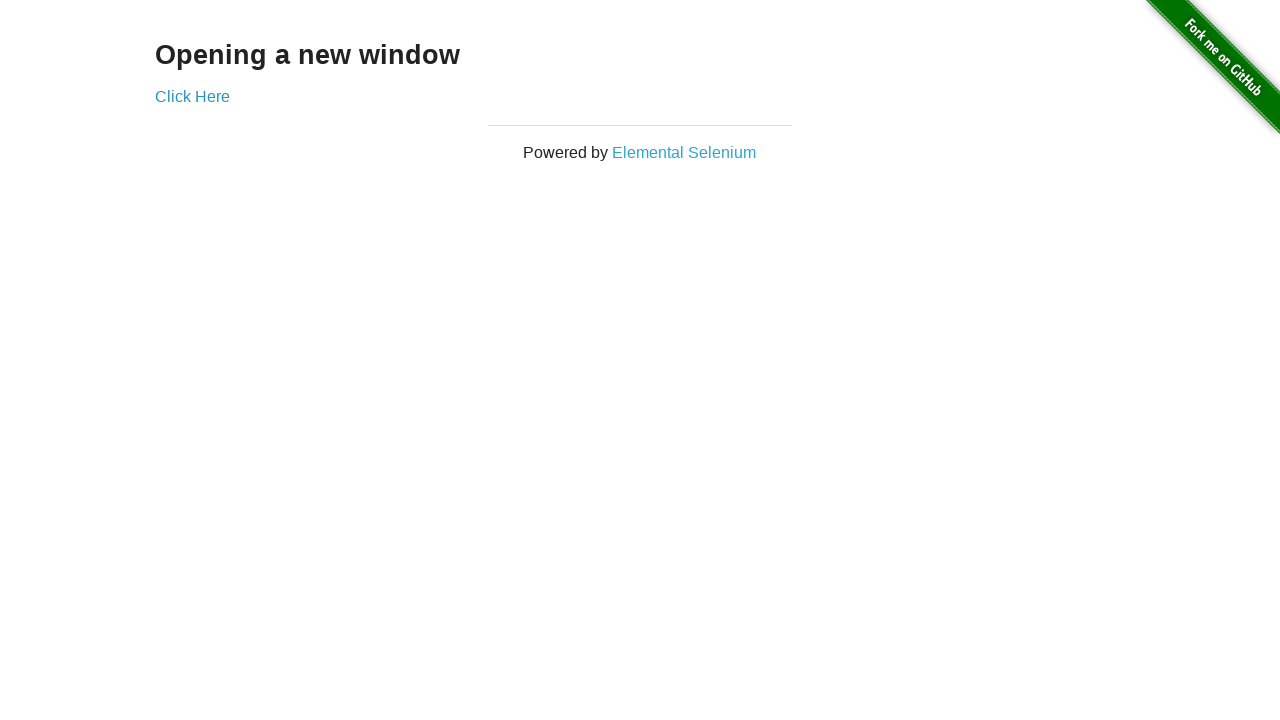

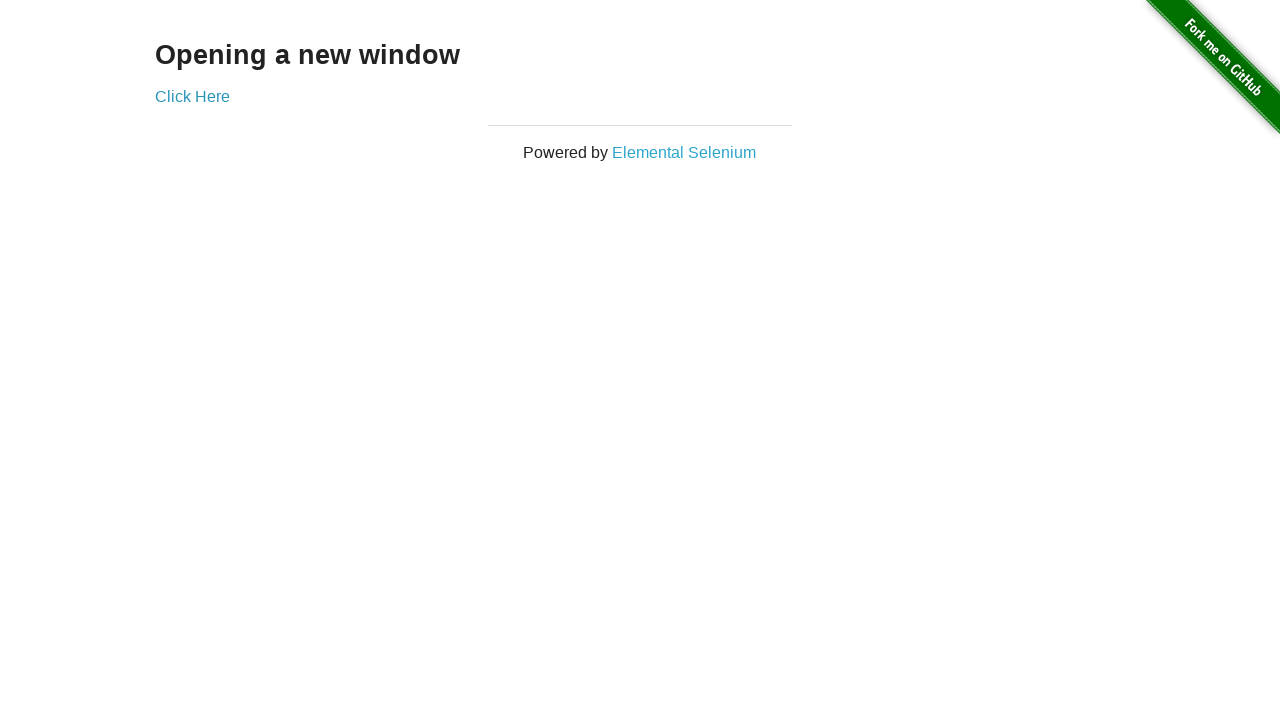